Navigates to EchoEcho HTML forms tutorial page and verifies the page loads.

Starting URL: http://www.echoecho.com/htmlforms10.htm

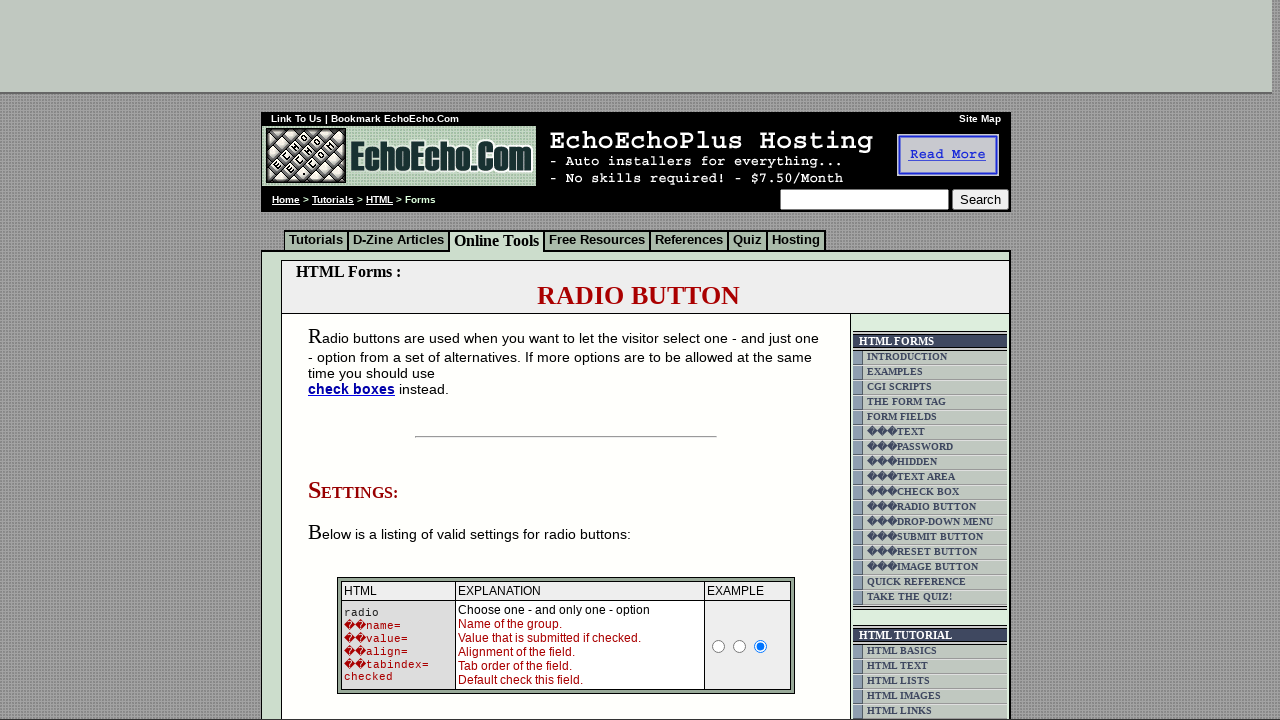

Waited for page to fully load
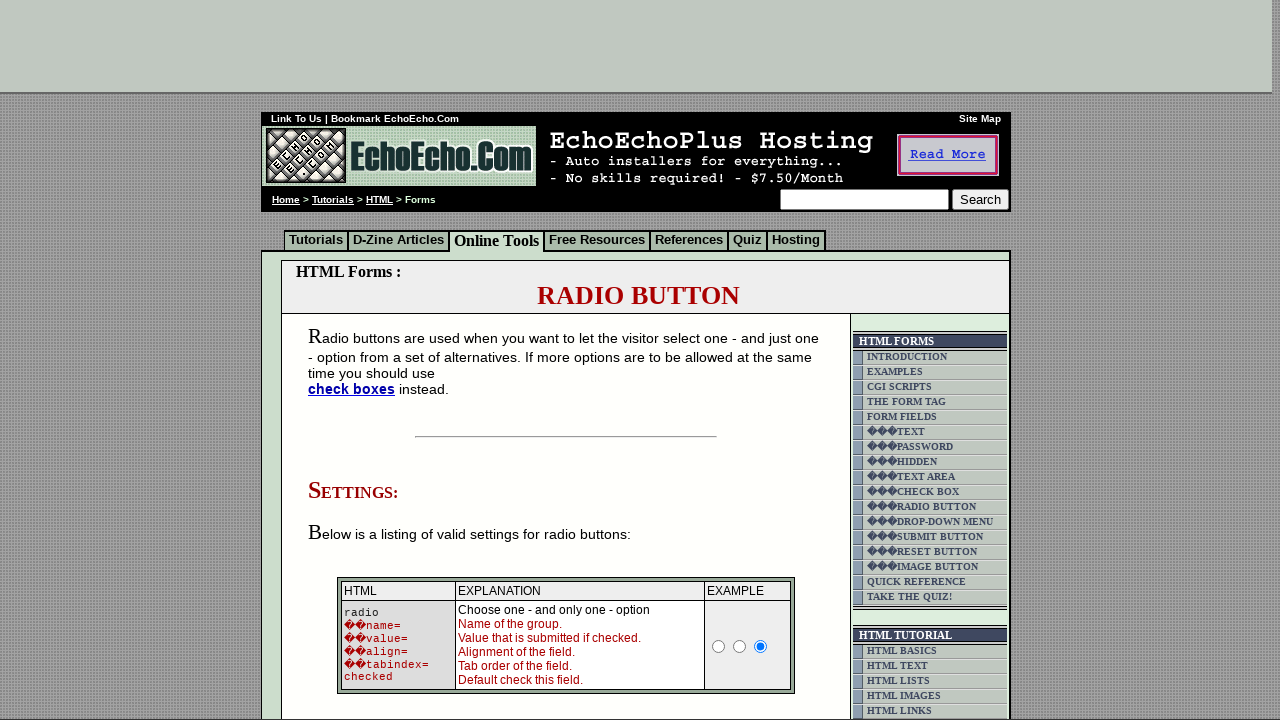

Verified page title is present and not empty
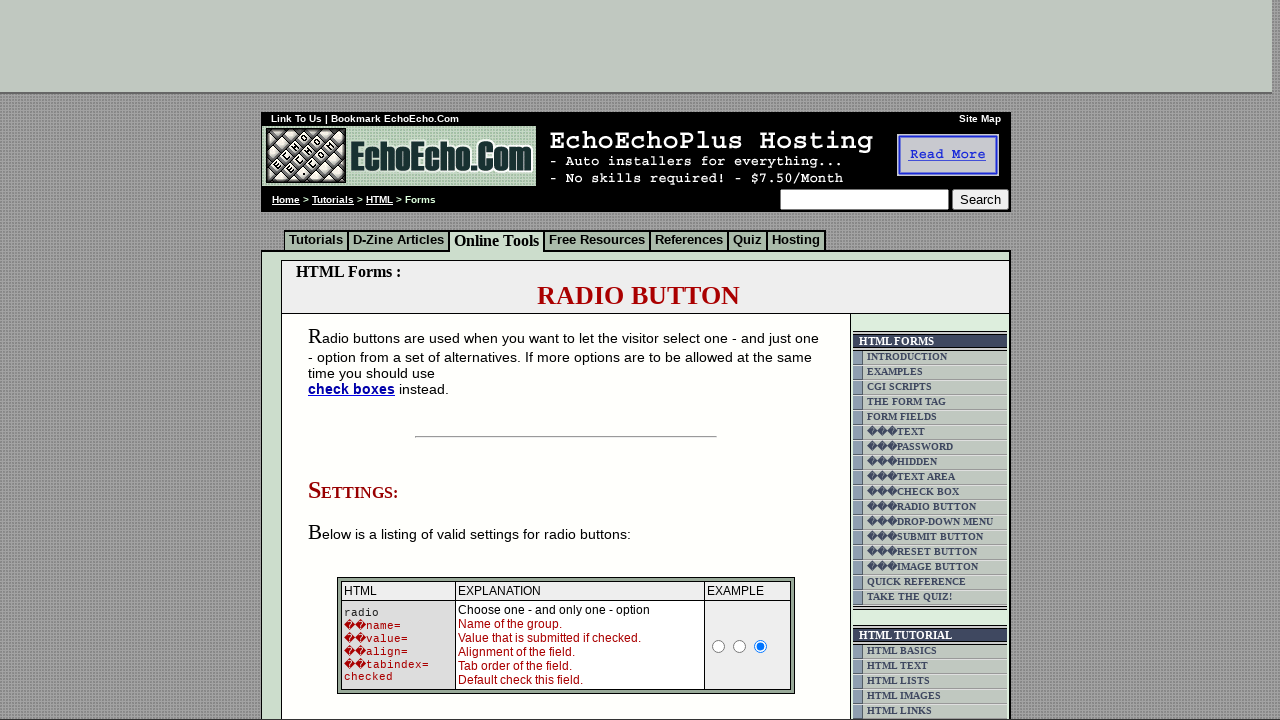

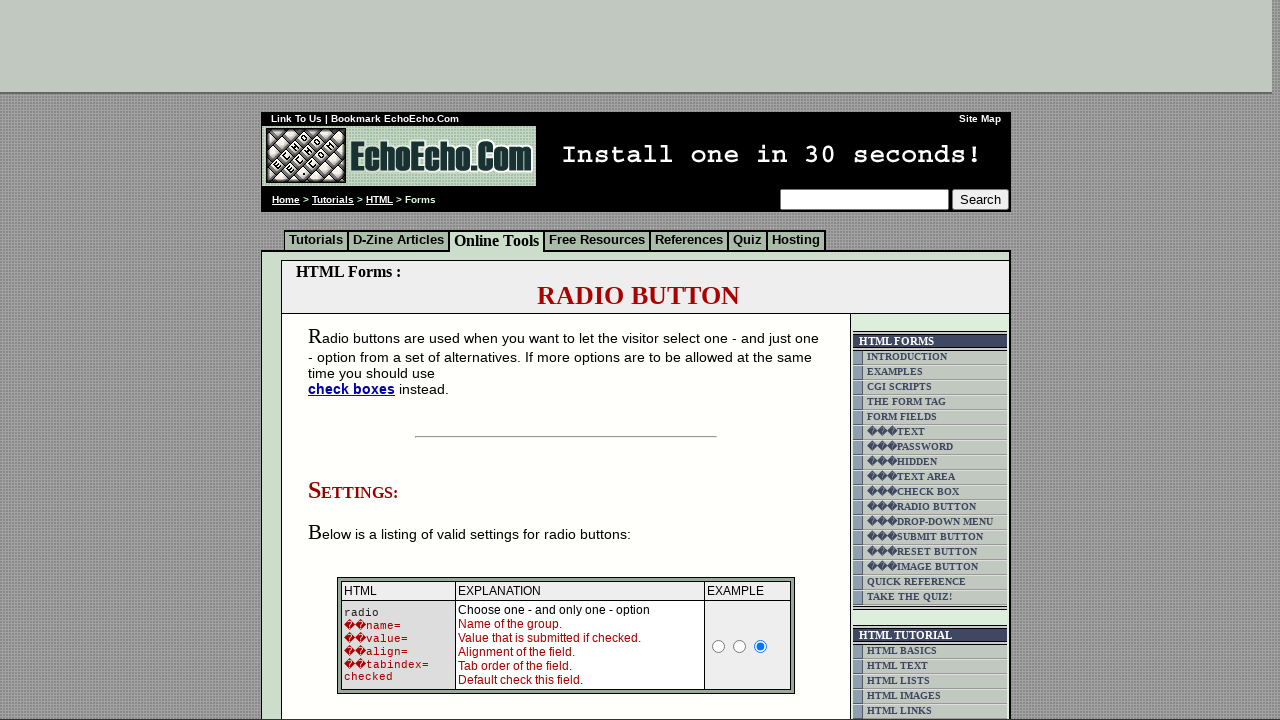